Tests registration form validation when password and confirm password fields don't match.

Starting URL: https://alada.vn/tai-khoan/dang-ky.html

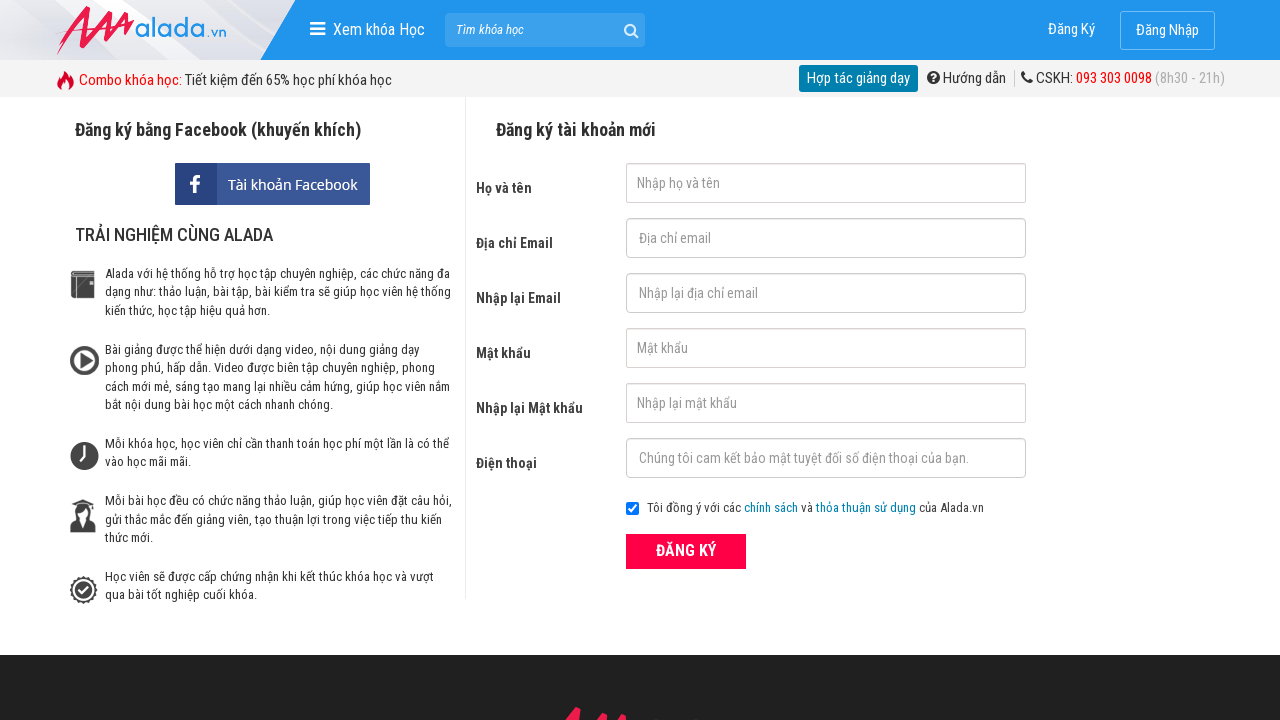

Filled first name field with 'Hoang Nguyen' on #txtFirstname
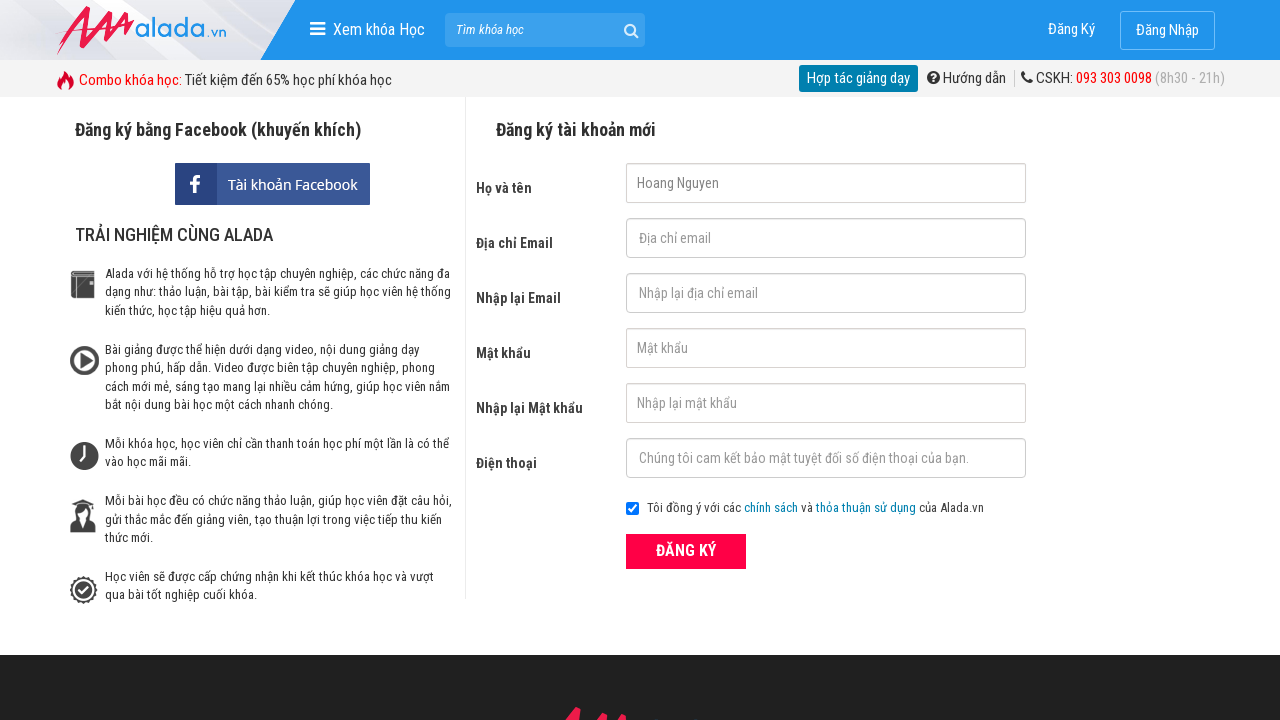

Filled email field with 'hoangnguyen@gmail.com' on #txtEmail
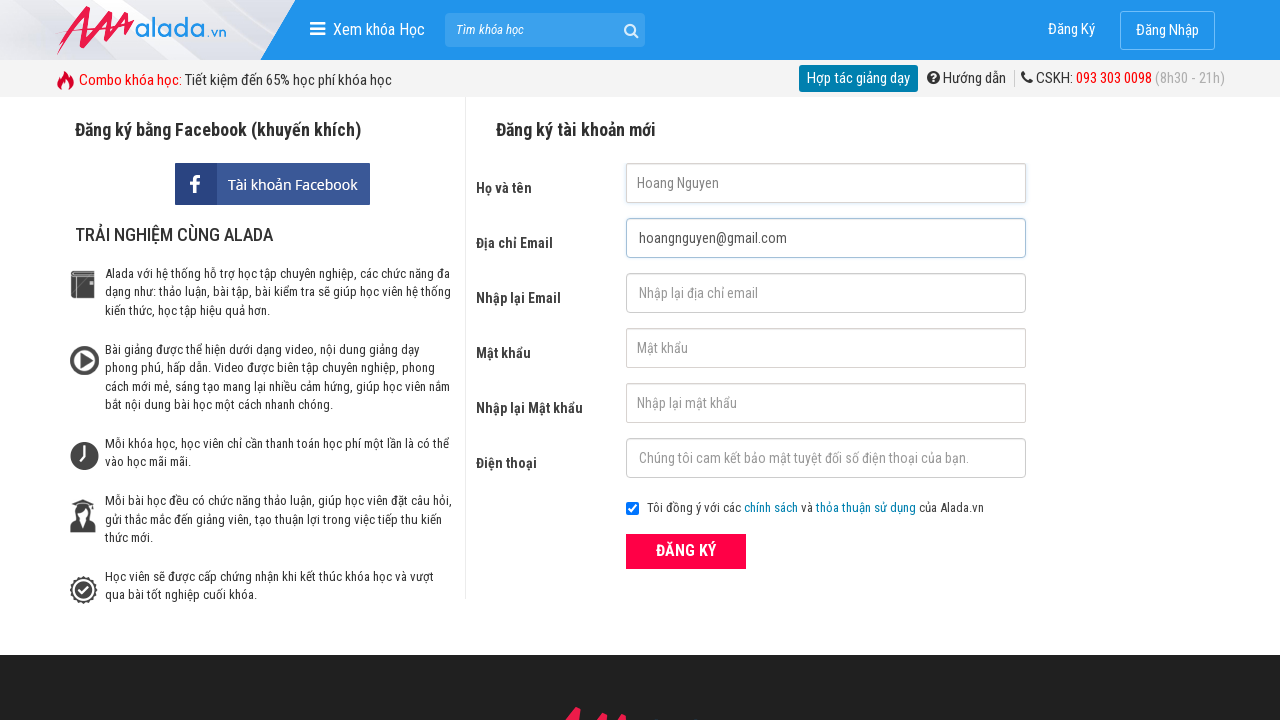

Filled confirm email field with 'hoangnguyen@gmail.com' on #txtCEmail
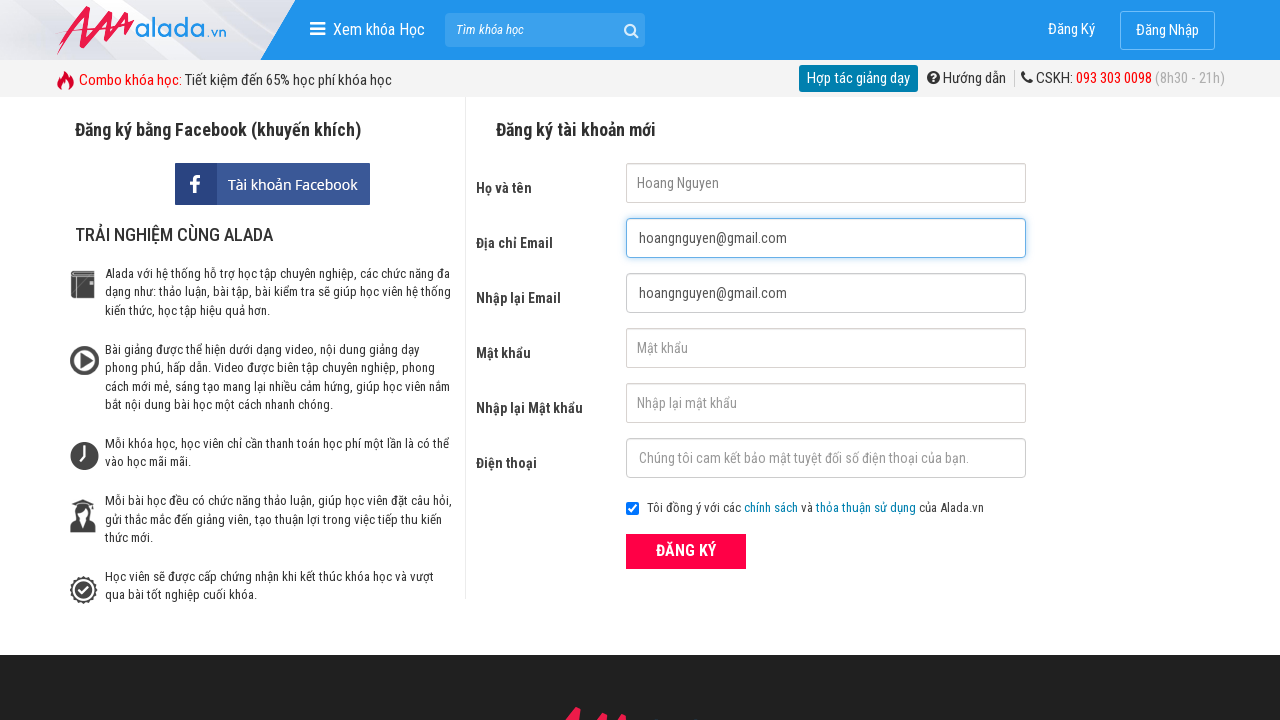

Filled password field with '123456' on #txtPassword
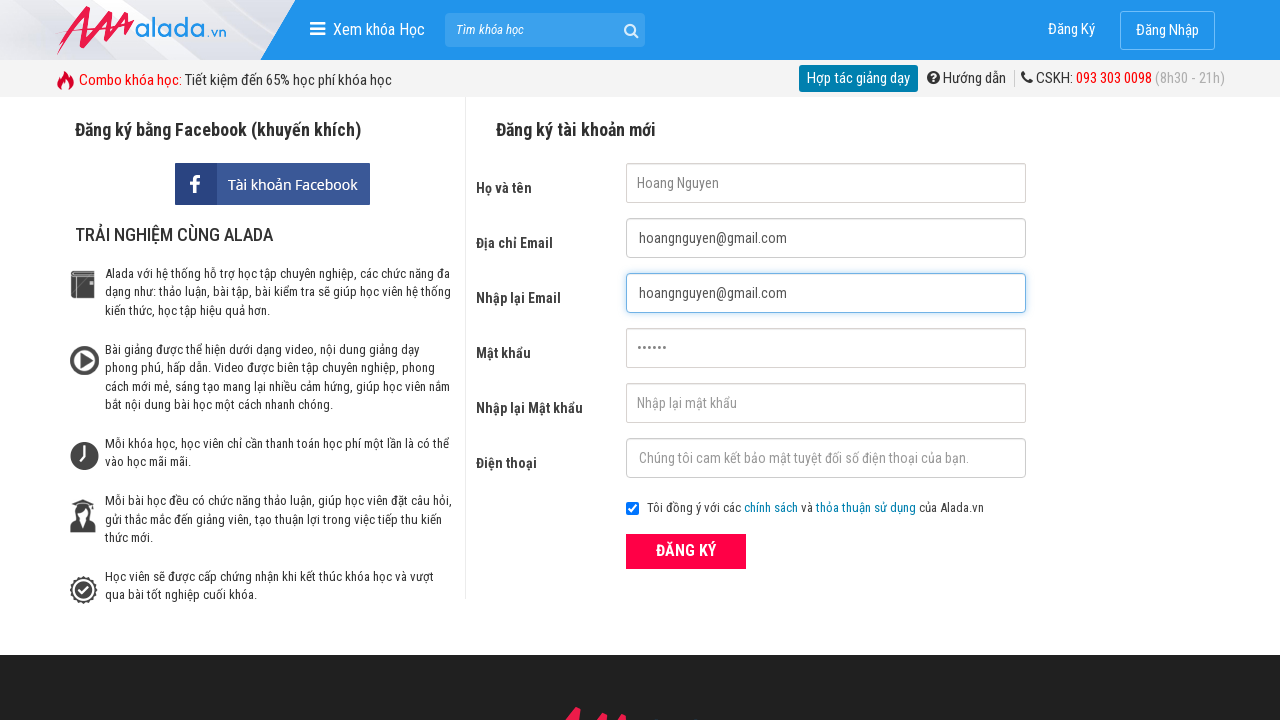

Filled confirm password field with '123457' (mismatched password) on #txtCPassword
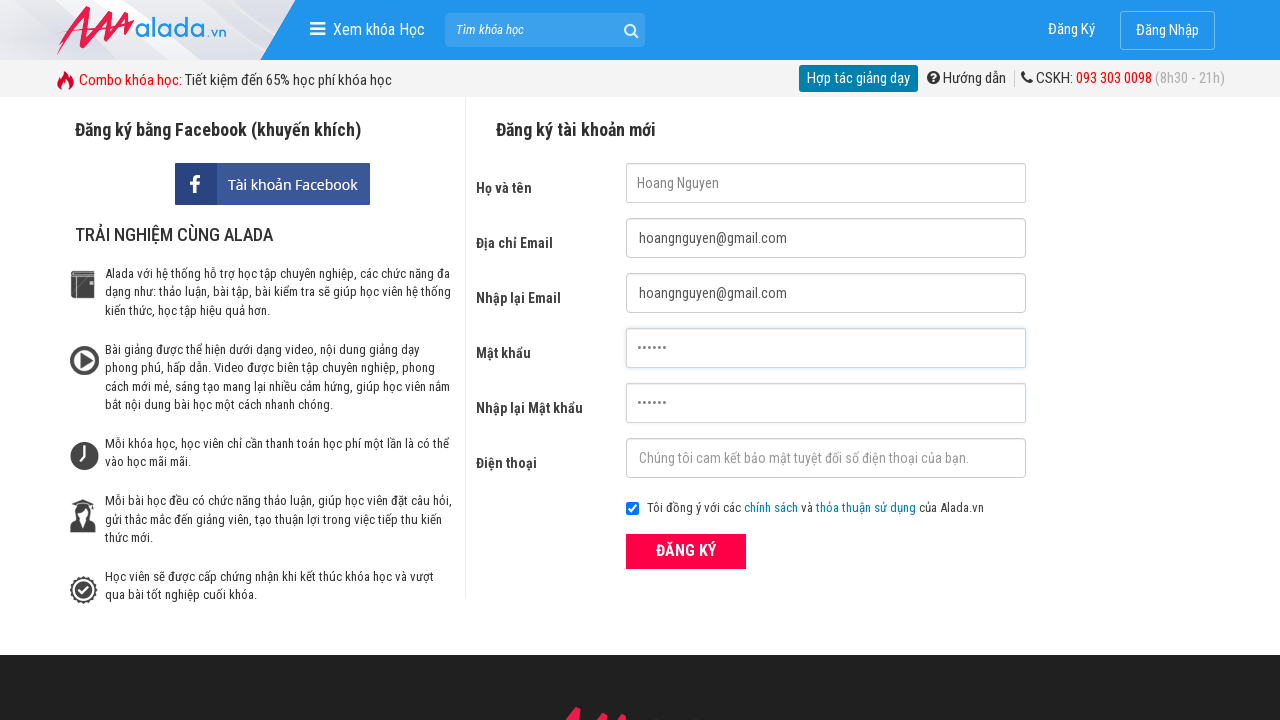

Filled phone field with '0856727864' on #txtPhone
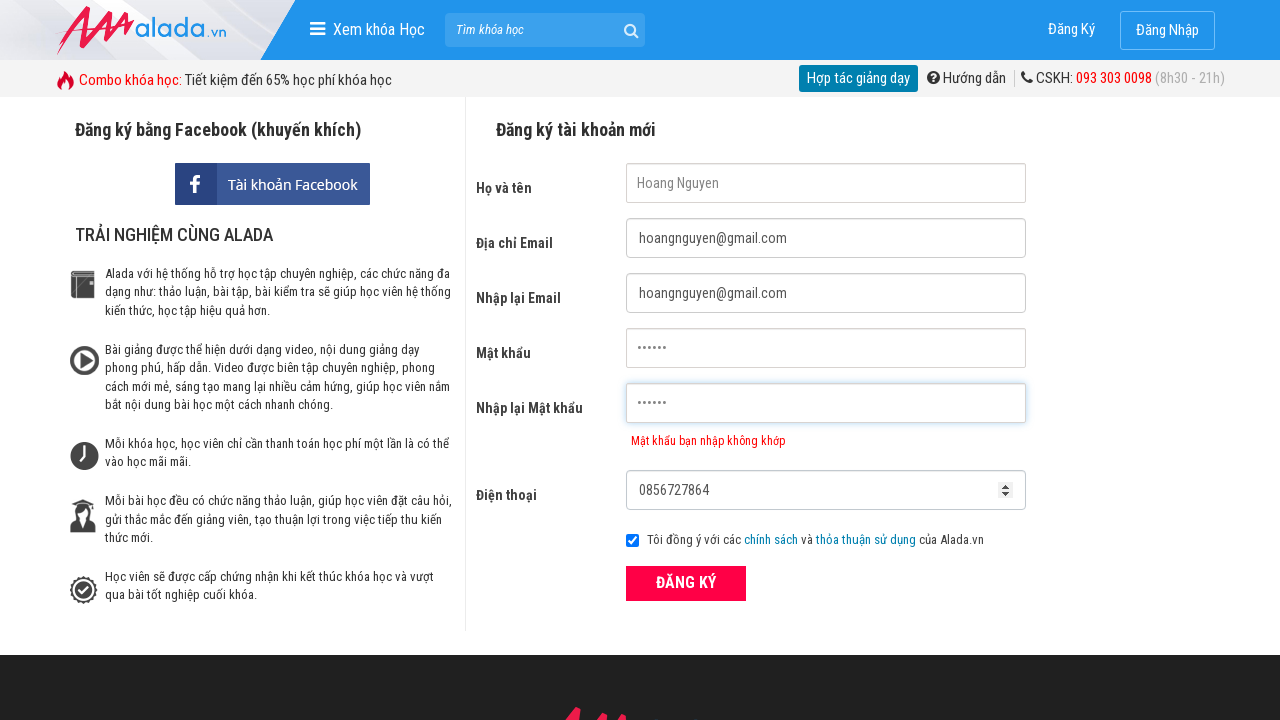

Clicked submit button to register at (686, 583) on button[type='submit']
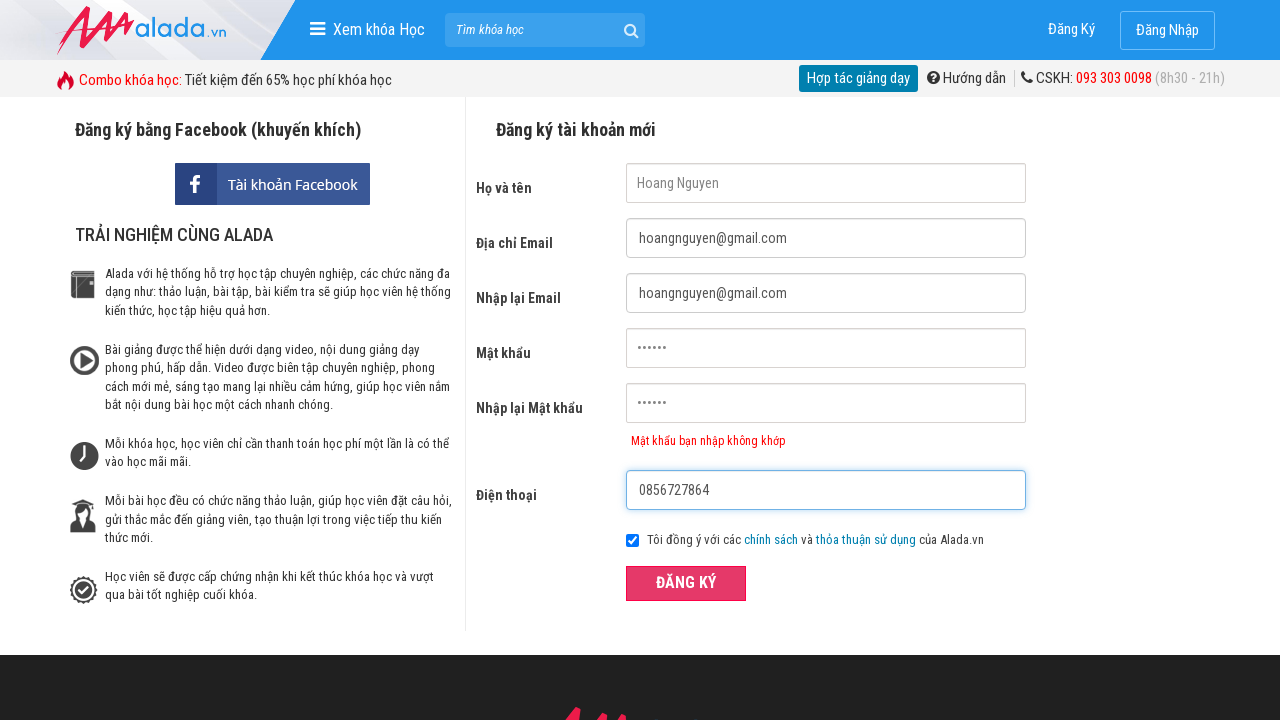

Confirm password error message appeared
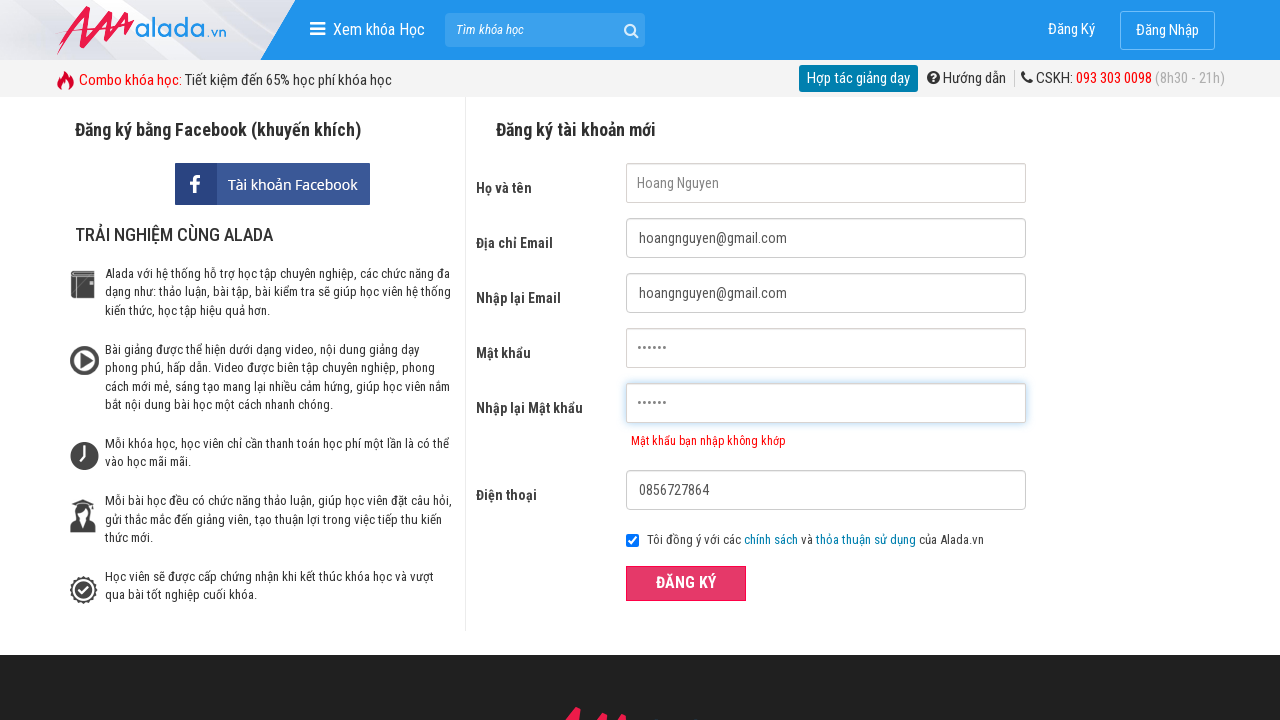

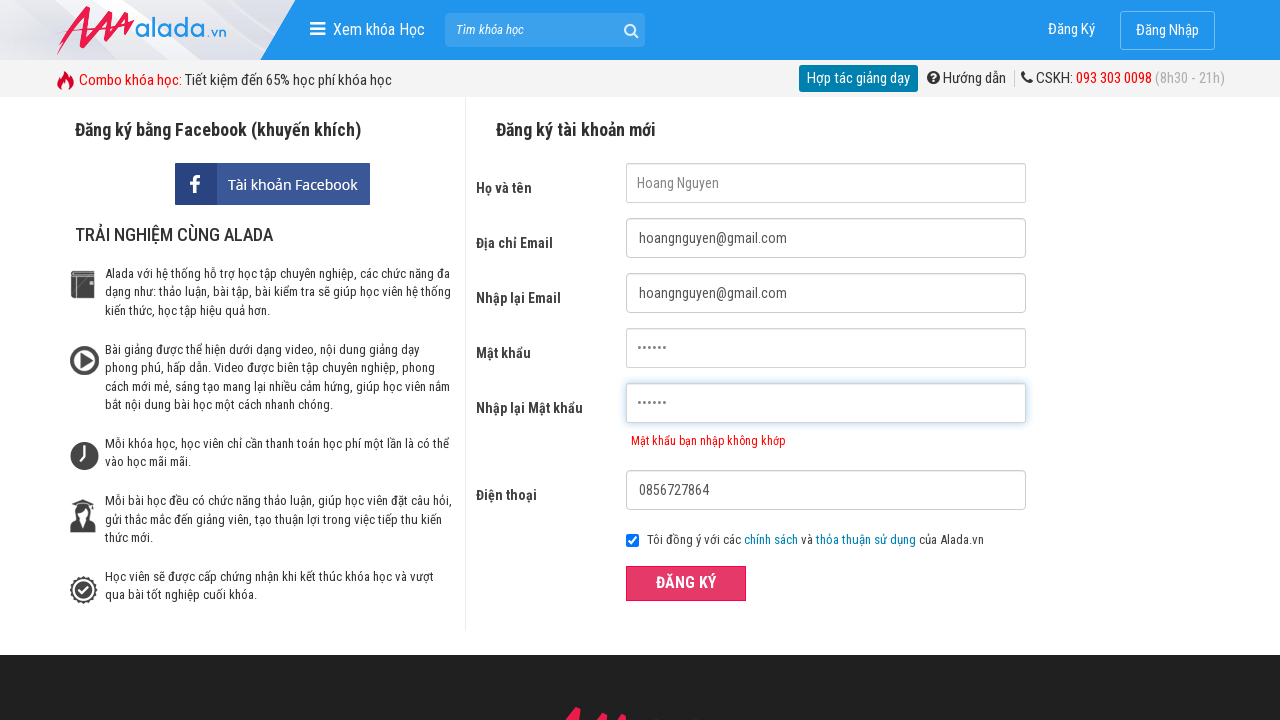